Opens the Noisli website and verifies the page loads successfully by waiting for the page to be ready.

Starting URL: https://www.noisli.com/

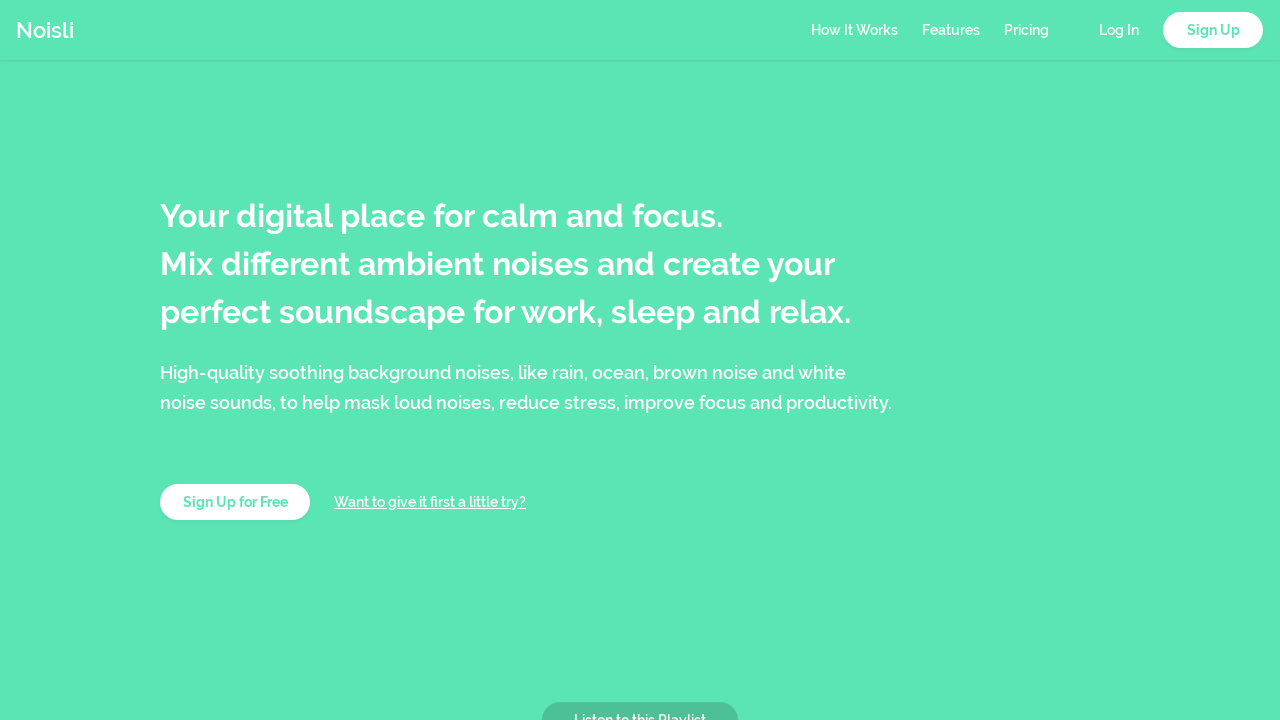

Waited for page to reach domcontentloaded state
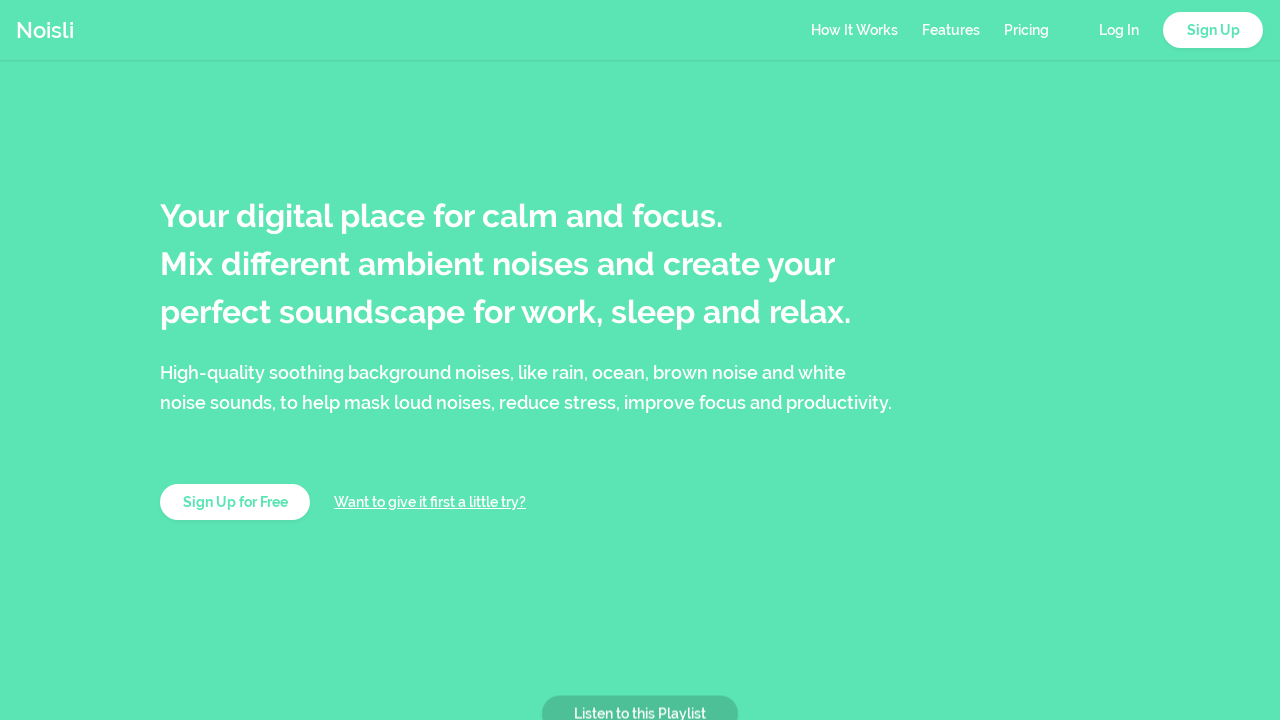

Verified body element is present on Noisli website
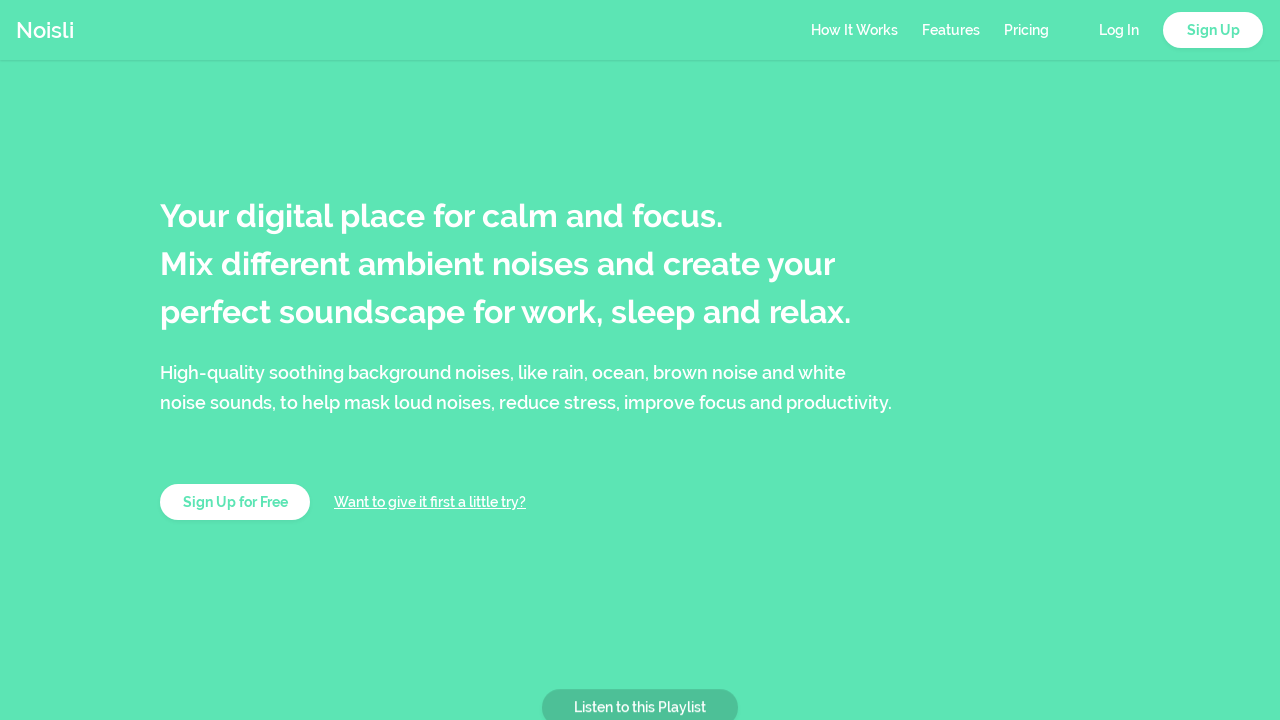

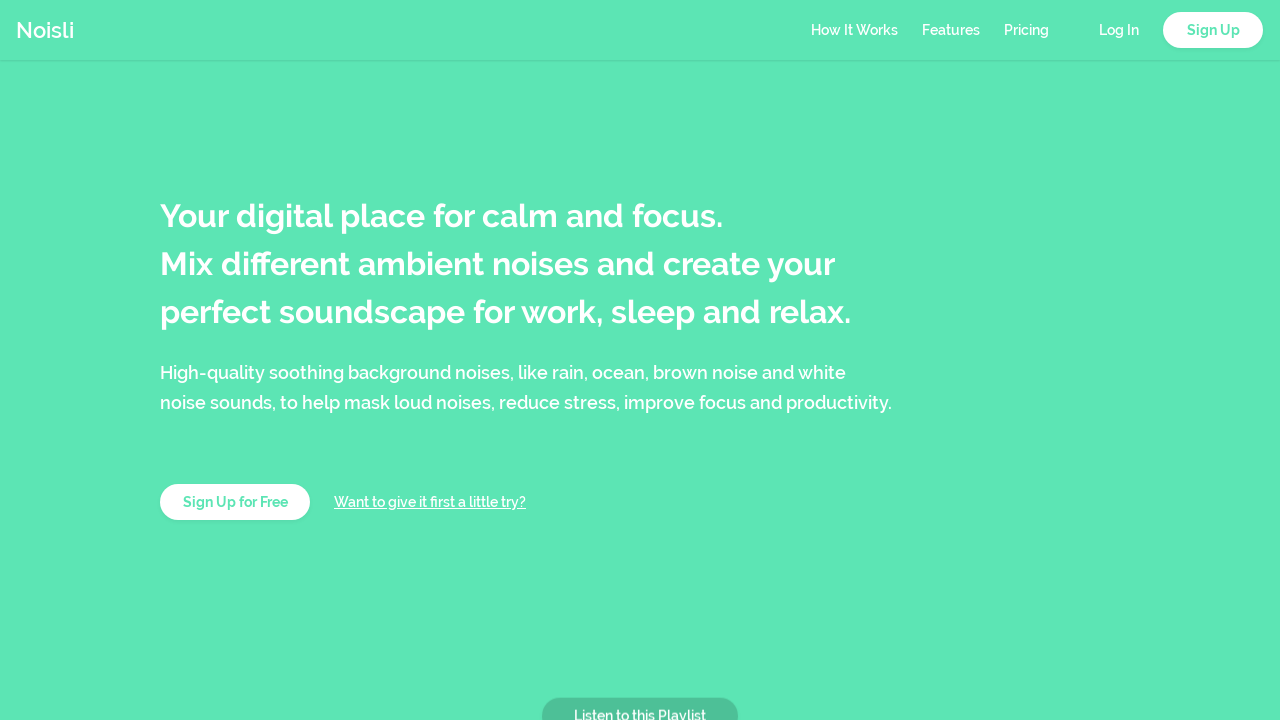